Tests multiple window handling by clicking a link that opens a new window, switching to it, and verifying content

Starting URL: https://the-internet.herokuapp.com/windows

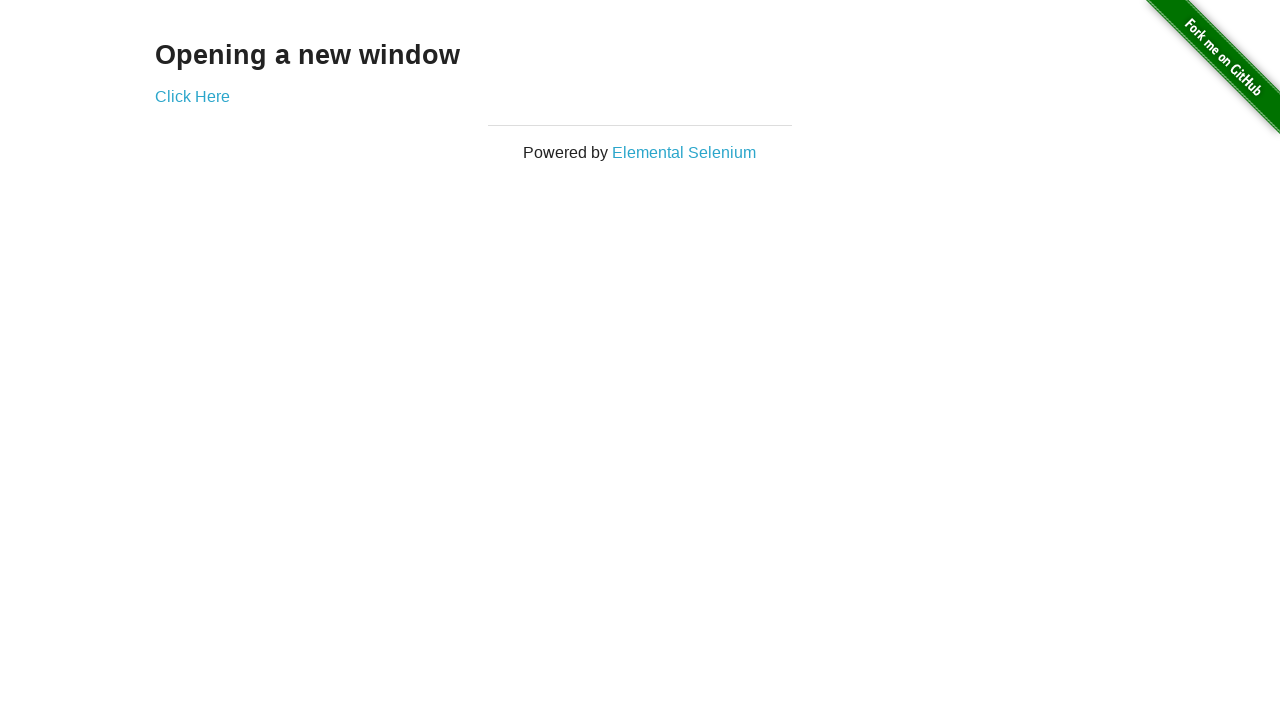

Clicked 'Click Here' link to open new window at (192, 96) on text=Click Here
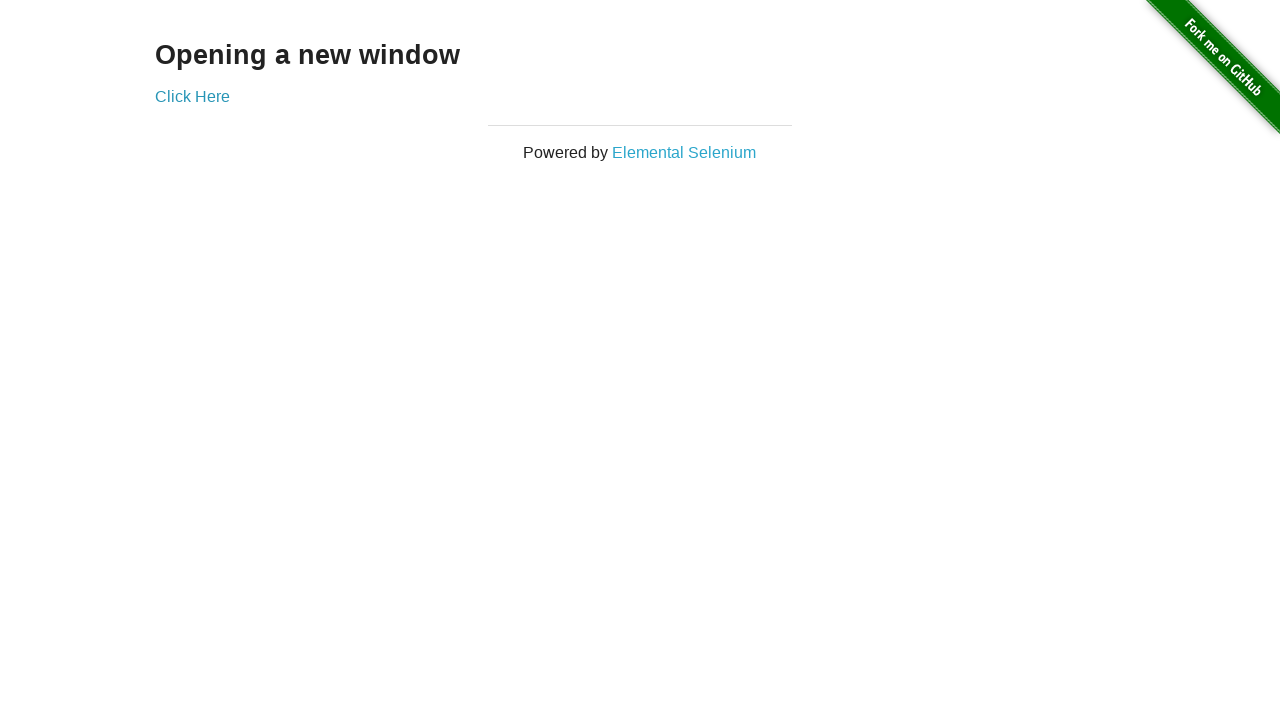

New window opened and captured
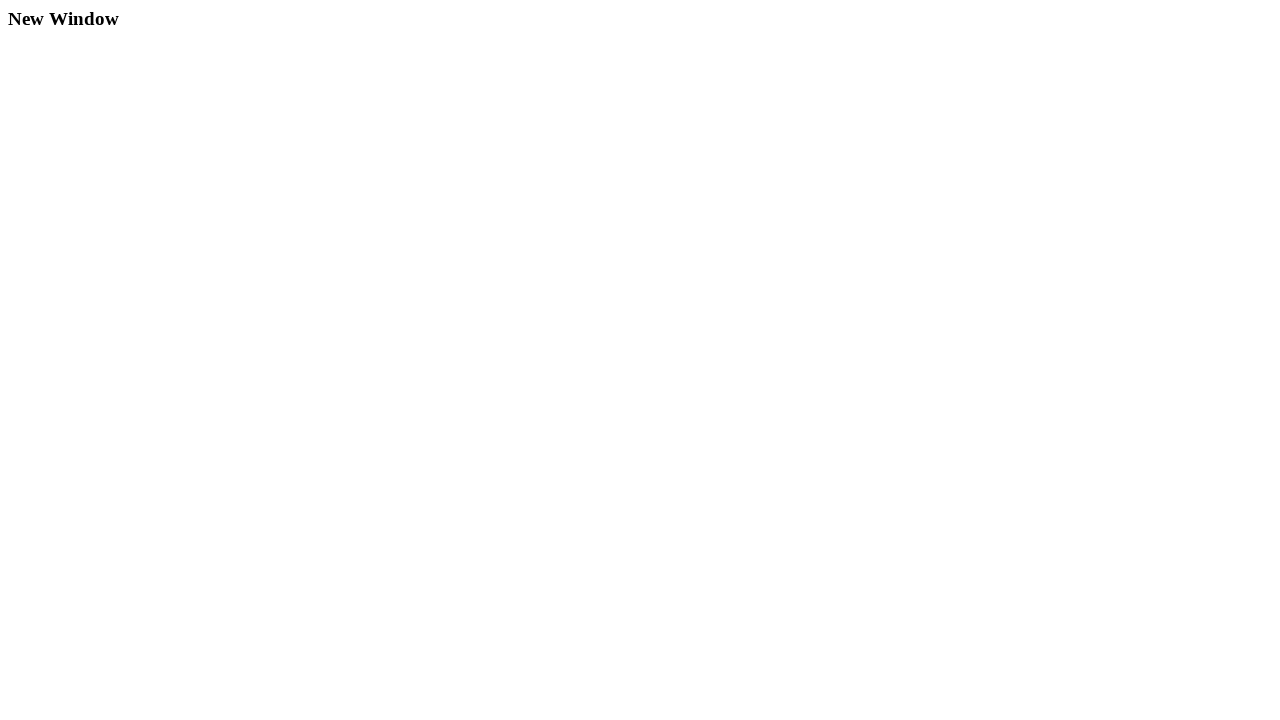

New page loaded with h3 element present
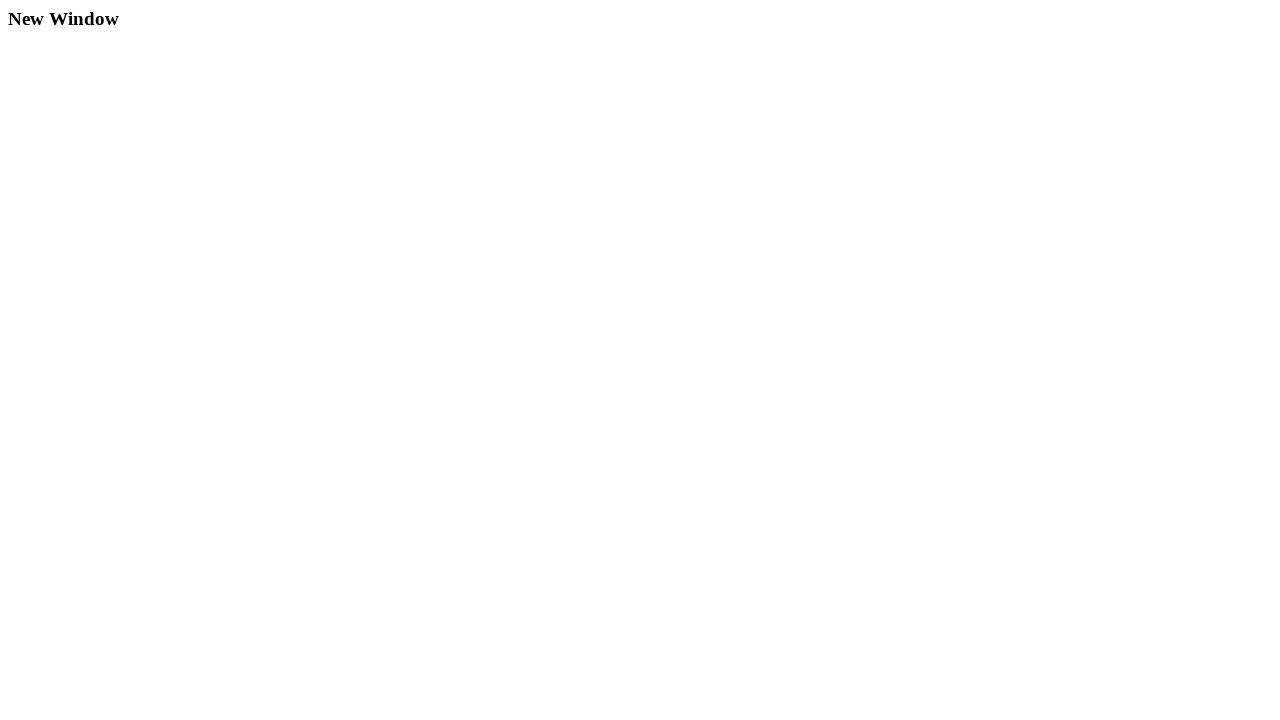

Closed new window
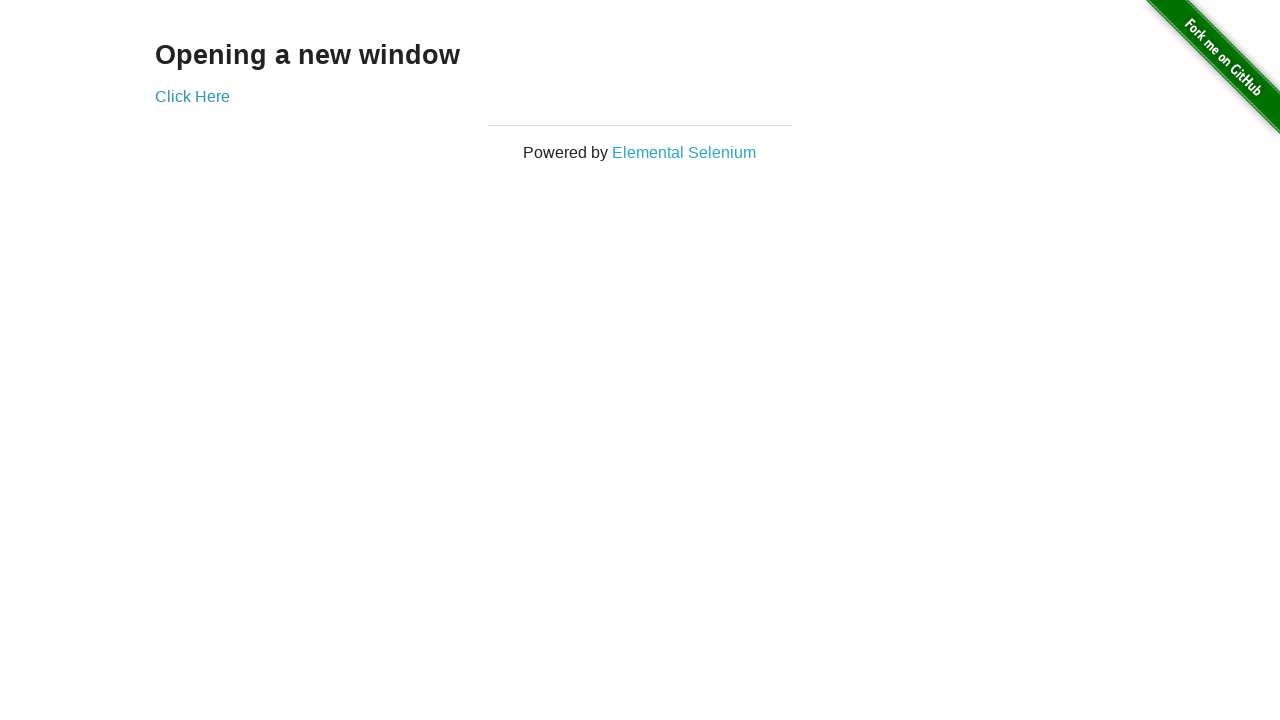

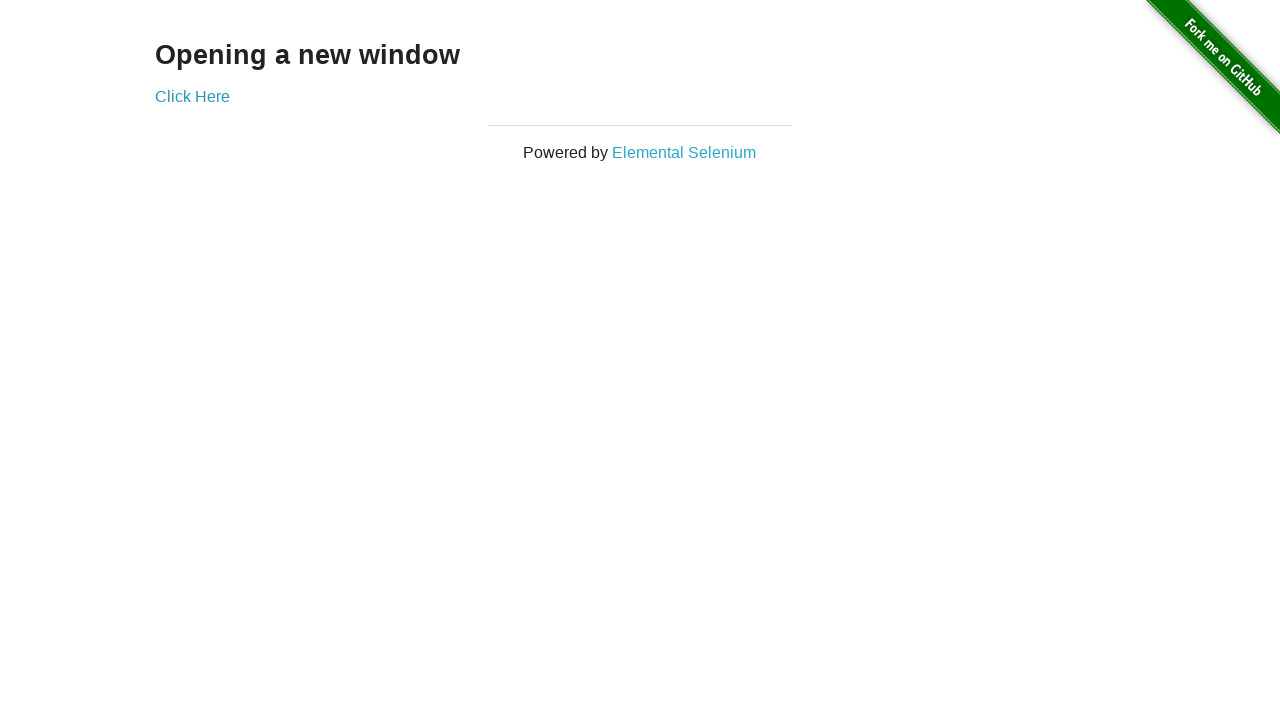